Tests multi-window/tab handling by clicking a button to open a new tab, switching to it to click a training link, then switching back to the original window and clicking a button to open a new window

Starting URL: https://skpatro.github.io/demo/links/

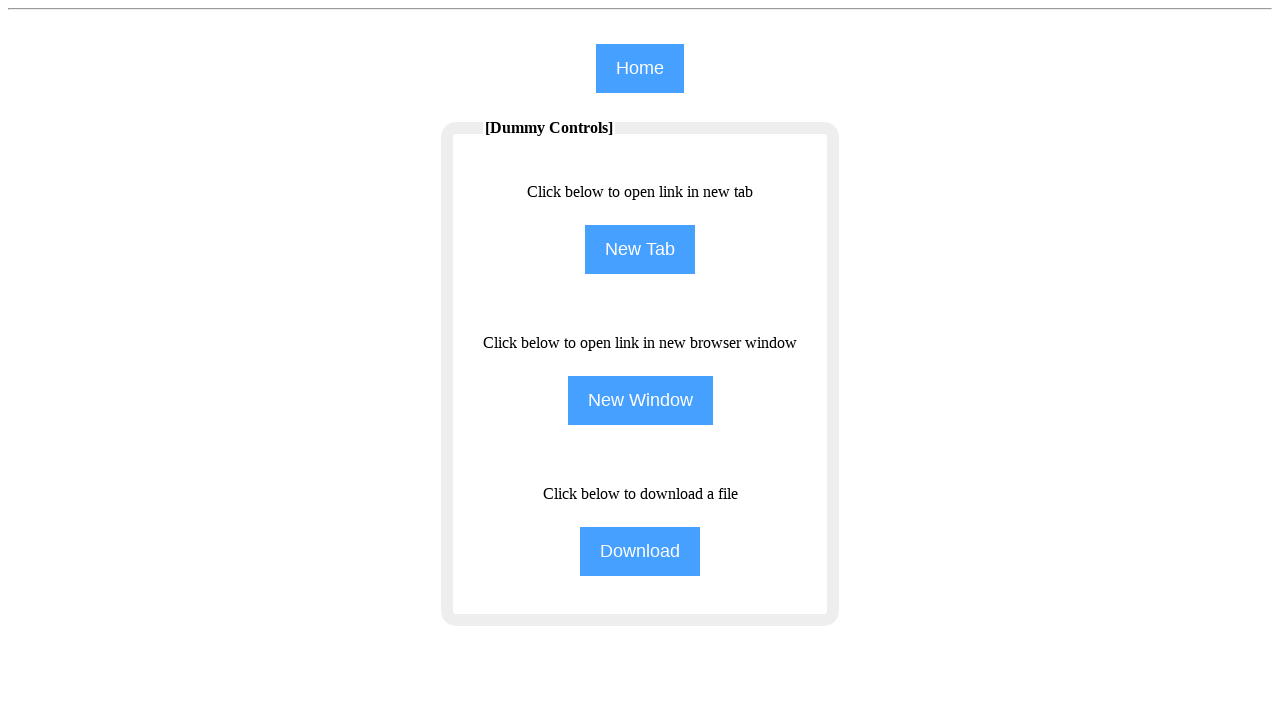

Clicked 'New Tab' button to open a new tab at (640, 250) on input[value='New Tab']
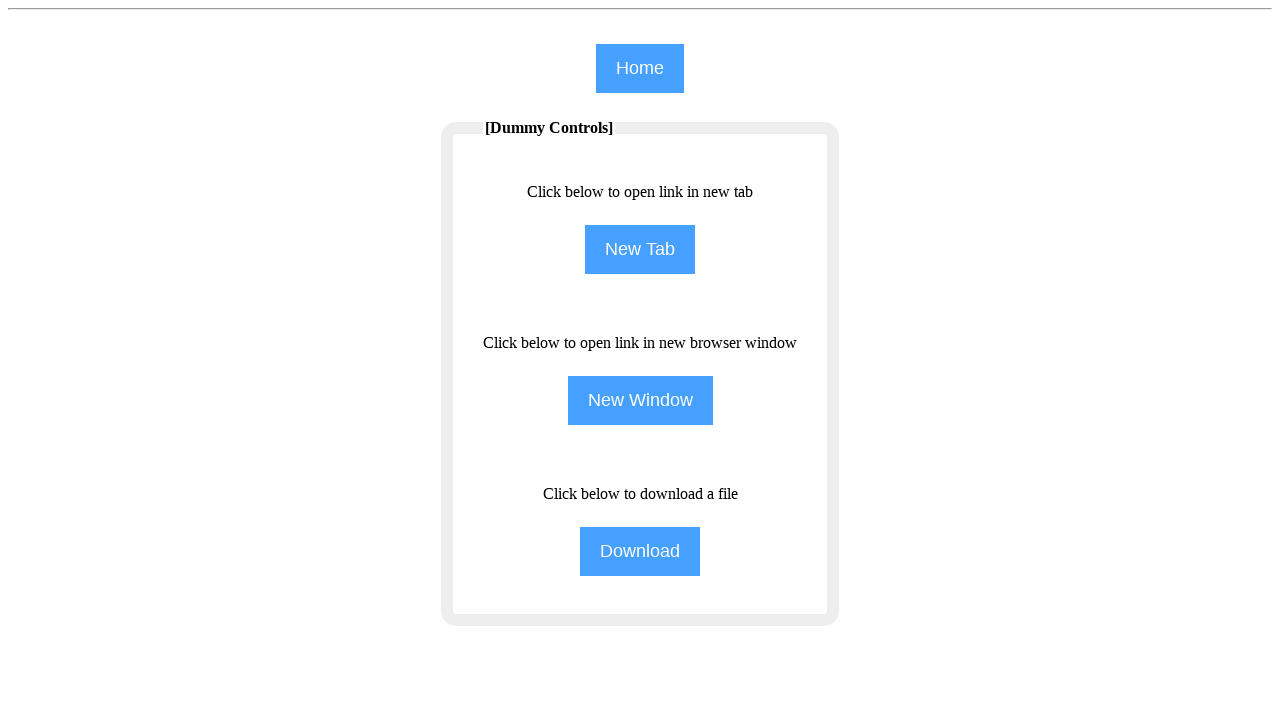

New tab opened and page loaded
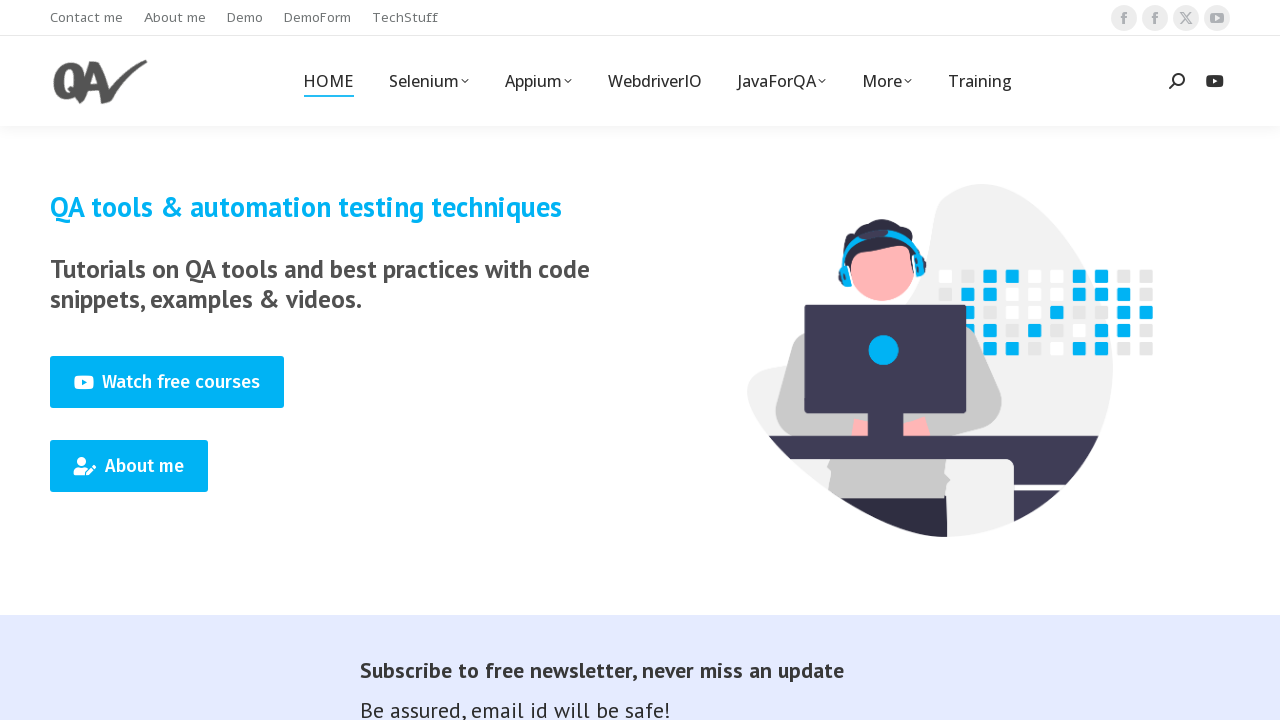

Clicked 'Training' link in the new tab at (980, 81) on (//span[text()='Training'])[1]
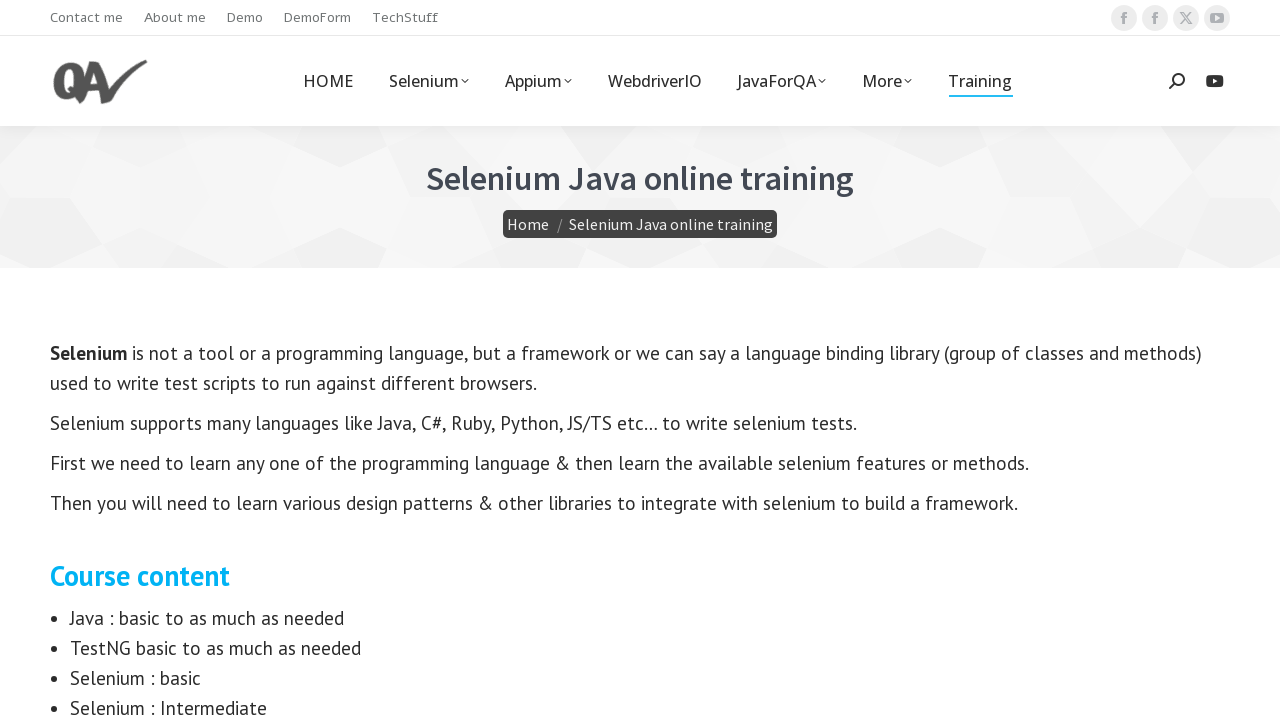

Switched back to original window and clicked 'New Window' button at (640, 400) on input[value='New Window']
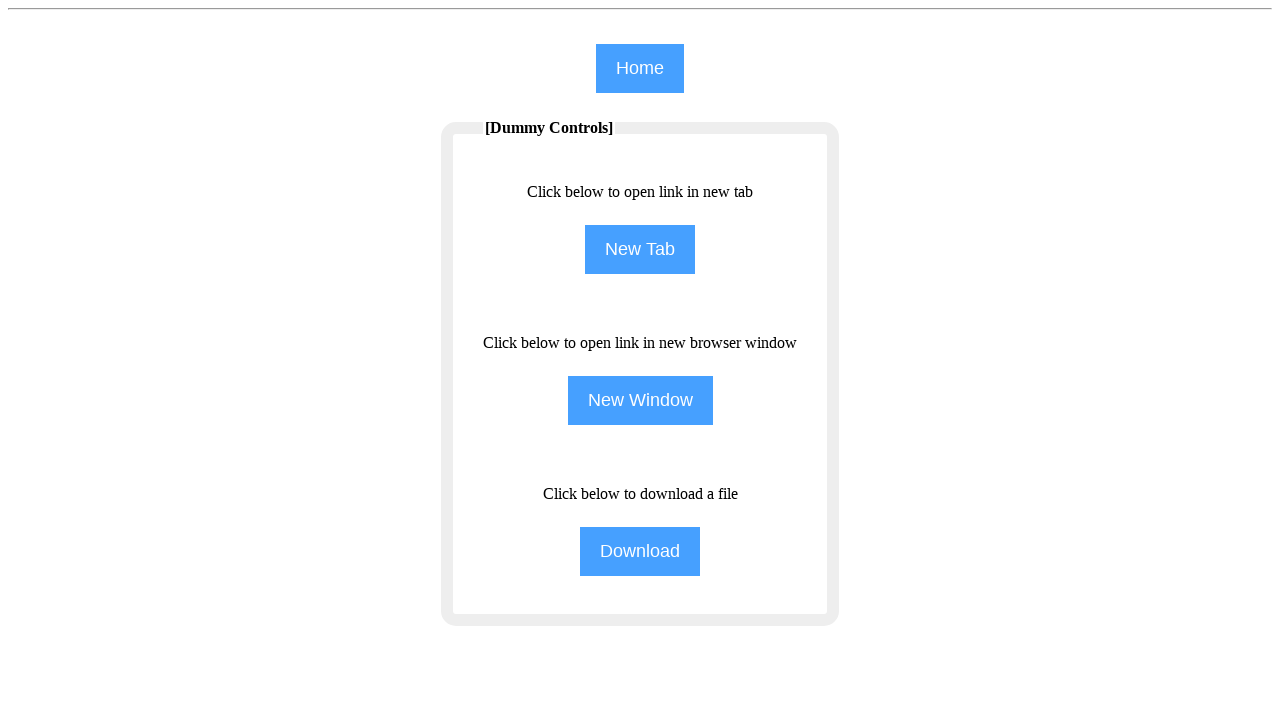

New window opened and page loaded
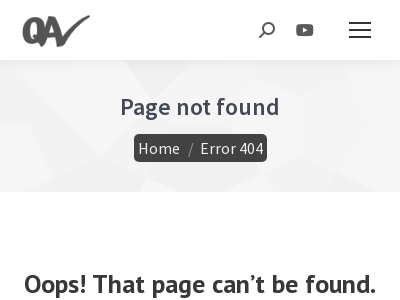

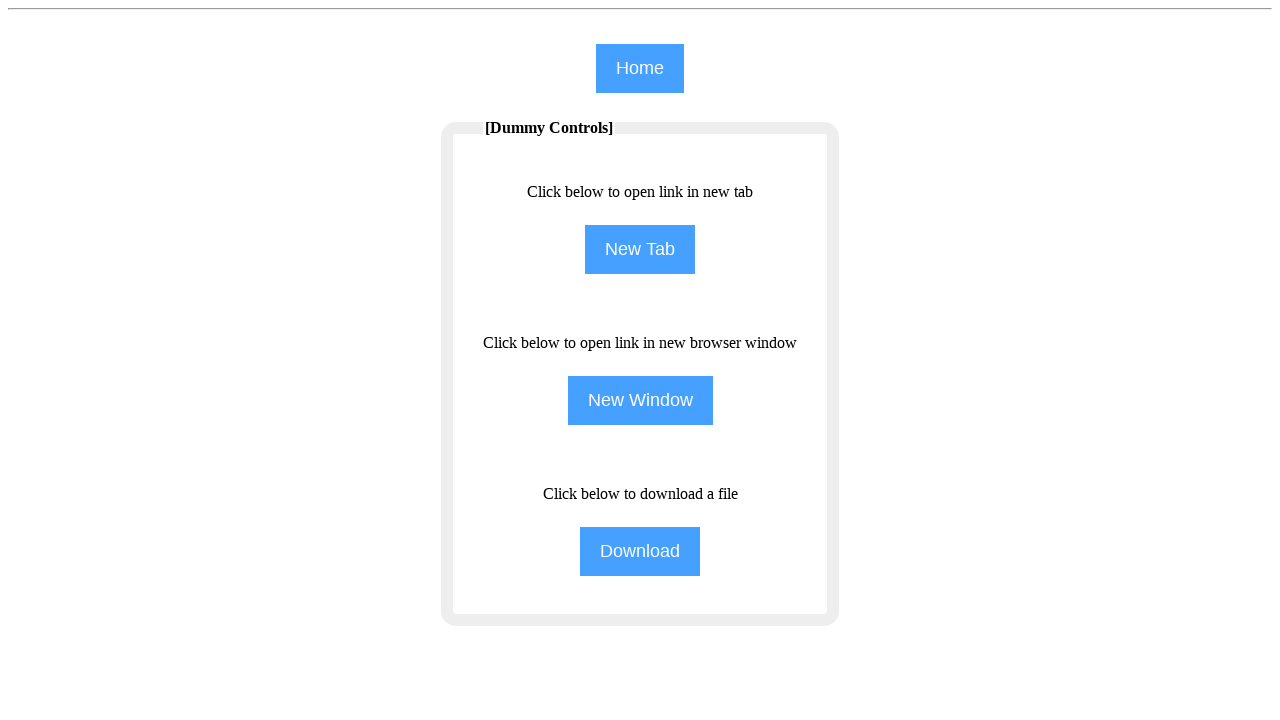